Opens the 99bill.com website and verifies the page loads successfully

Starting URL: https://www.99bill.com

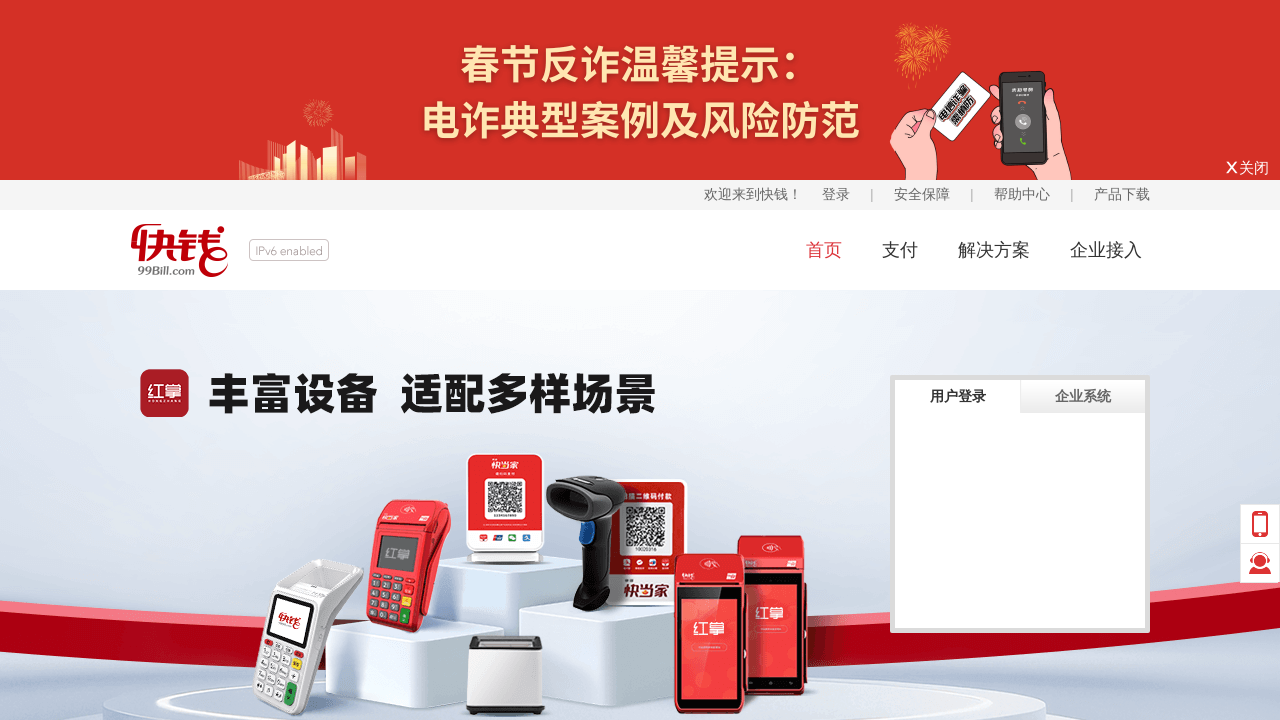

Waited for page DOM content to be fully loaded
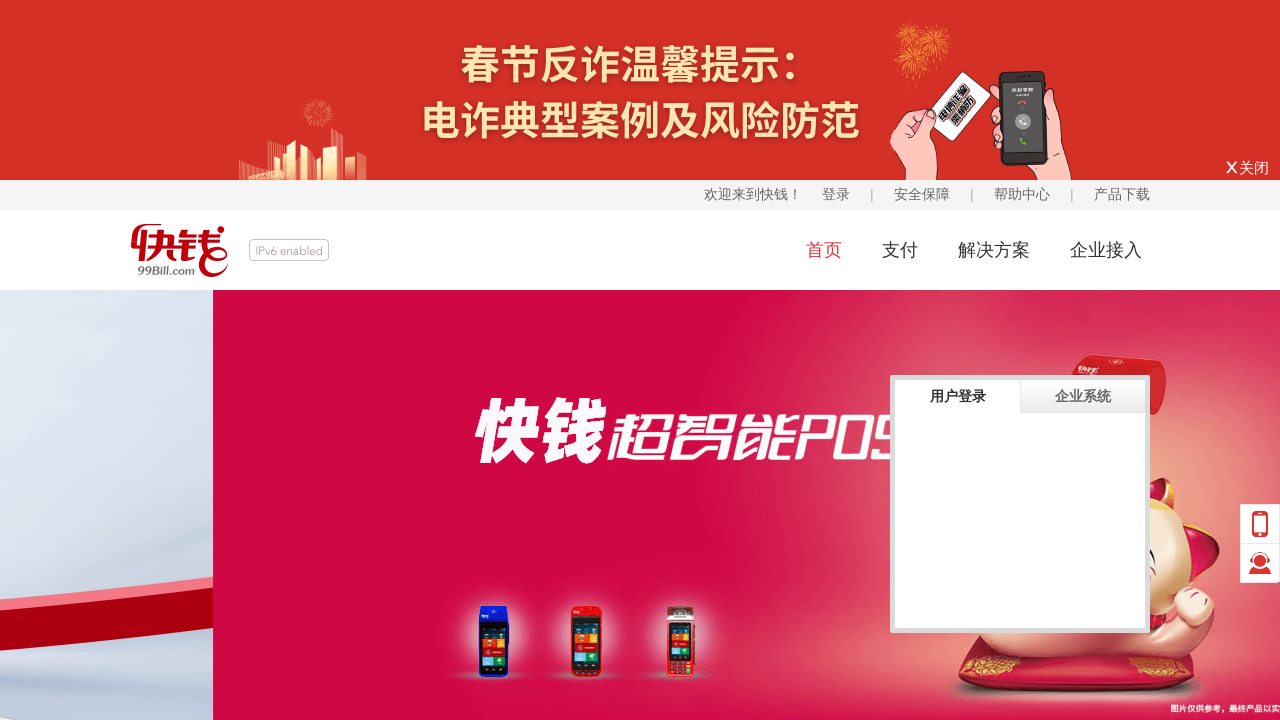

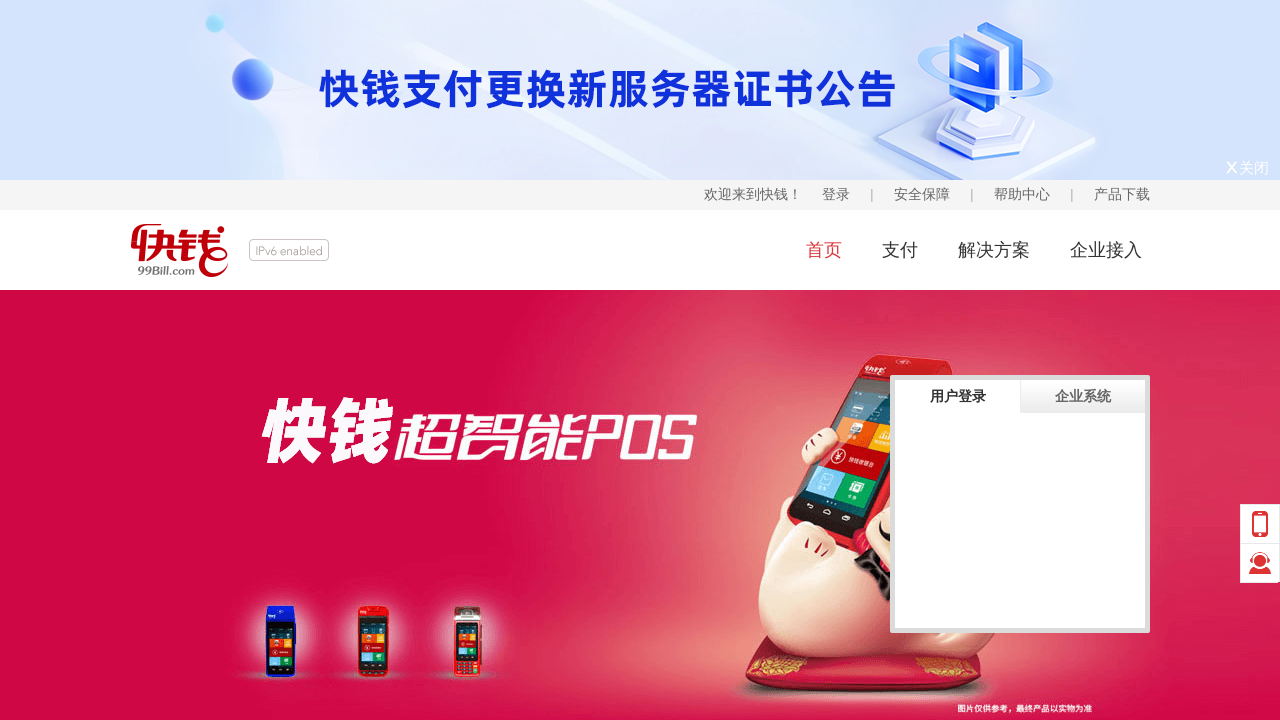